Tests the CSS color and background-color properties of a color input element

Starting URL: https://www.selenium.dev/selenium/web/inputs.html

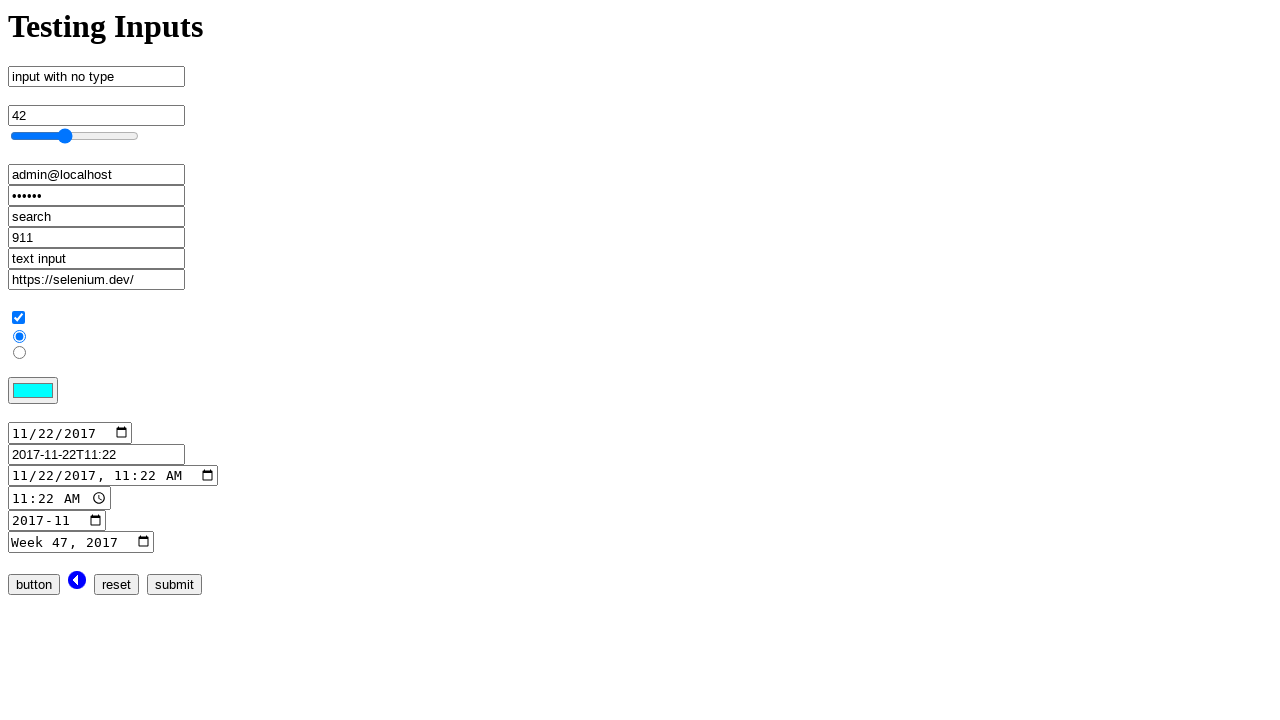

Navigated to inputs.html test page
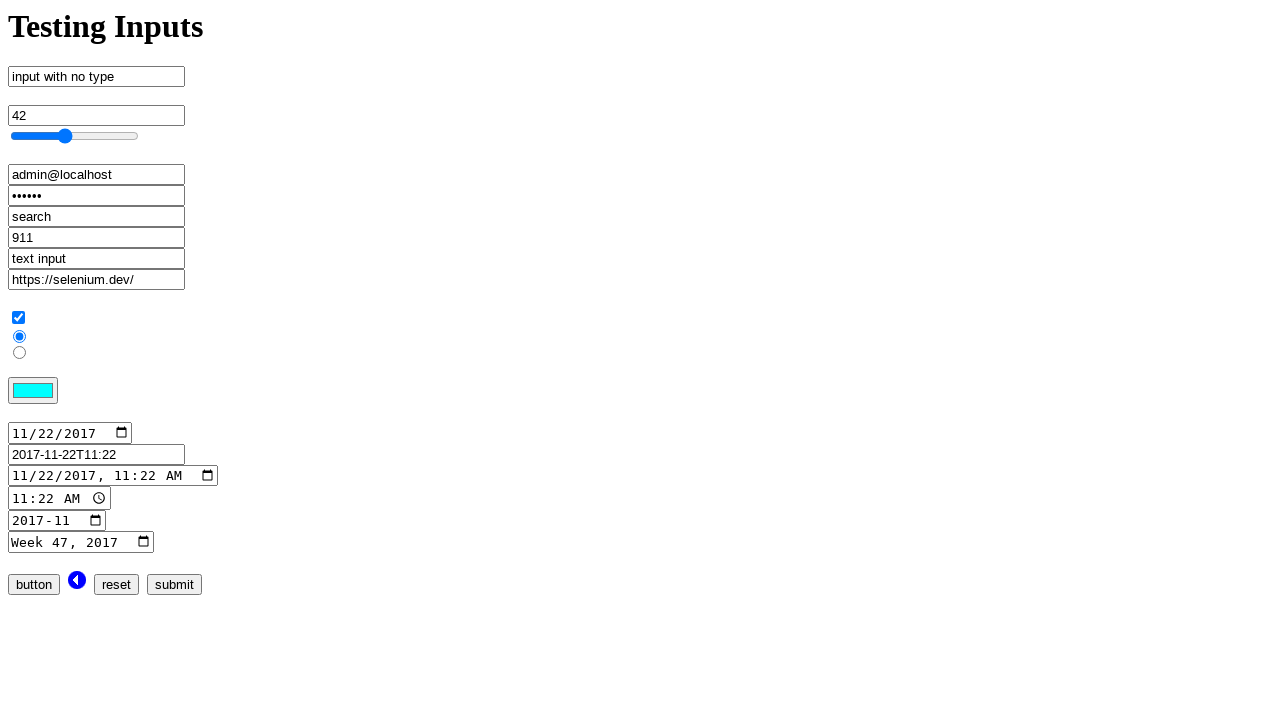

Located color input element
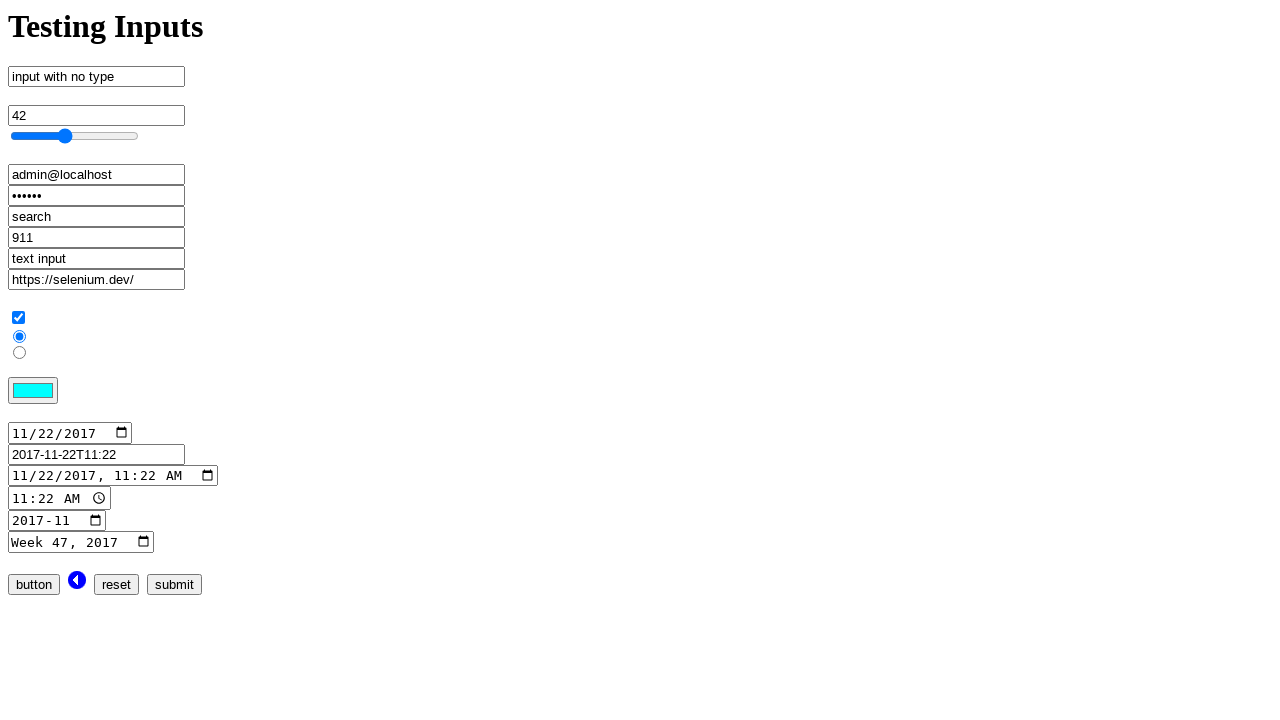

Retrieved CSS color property from element
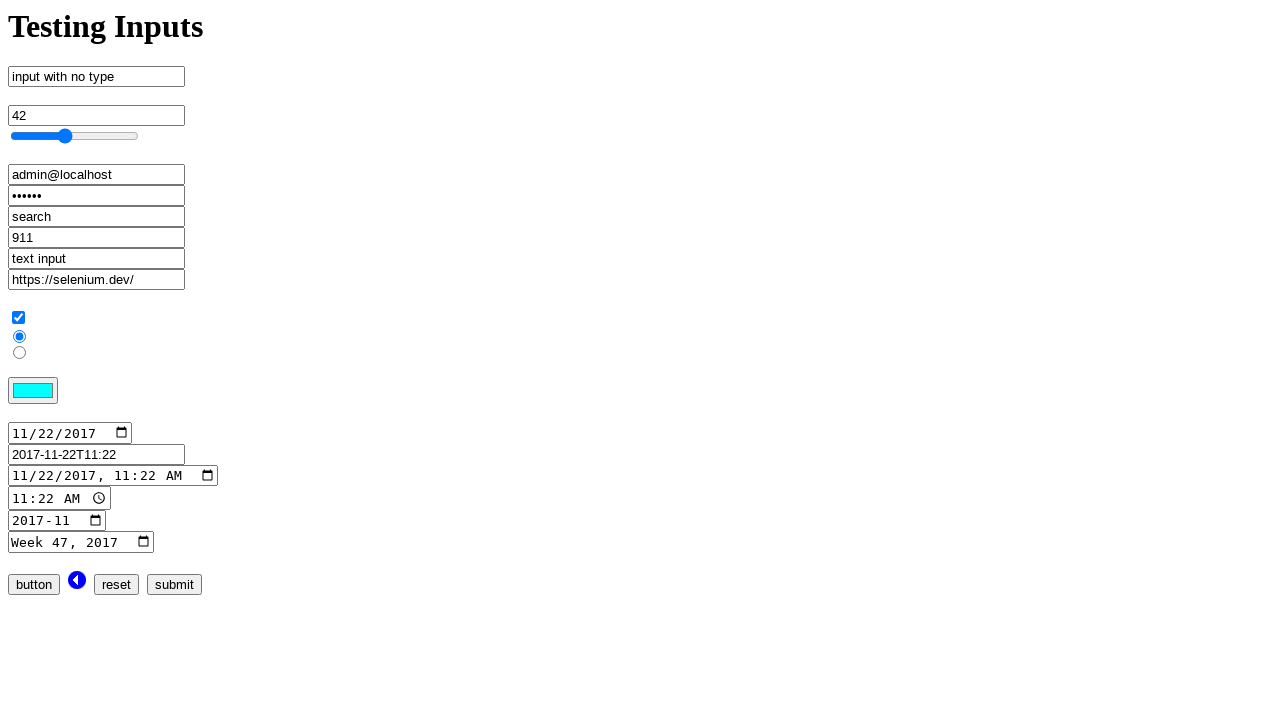

Retrieved CSS backgroundColor property from element
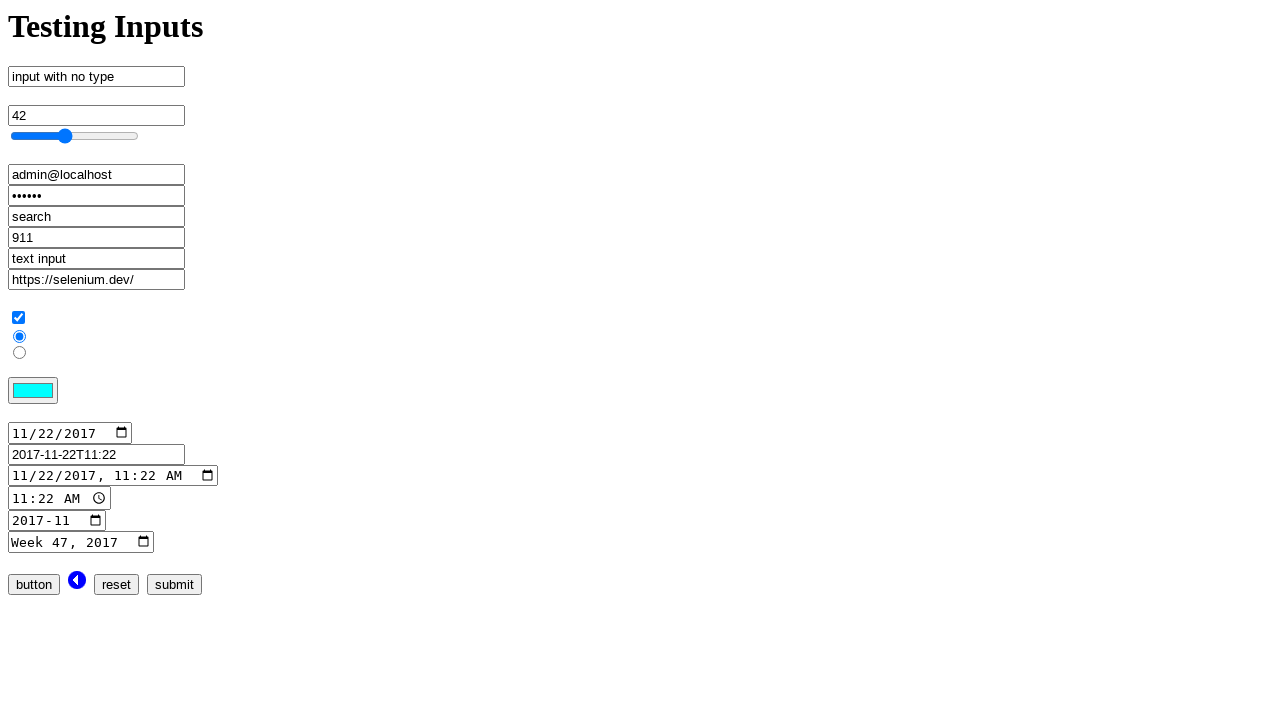

Asserted that color property is not None
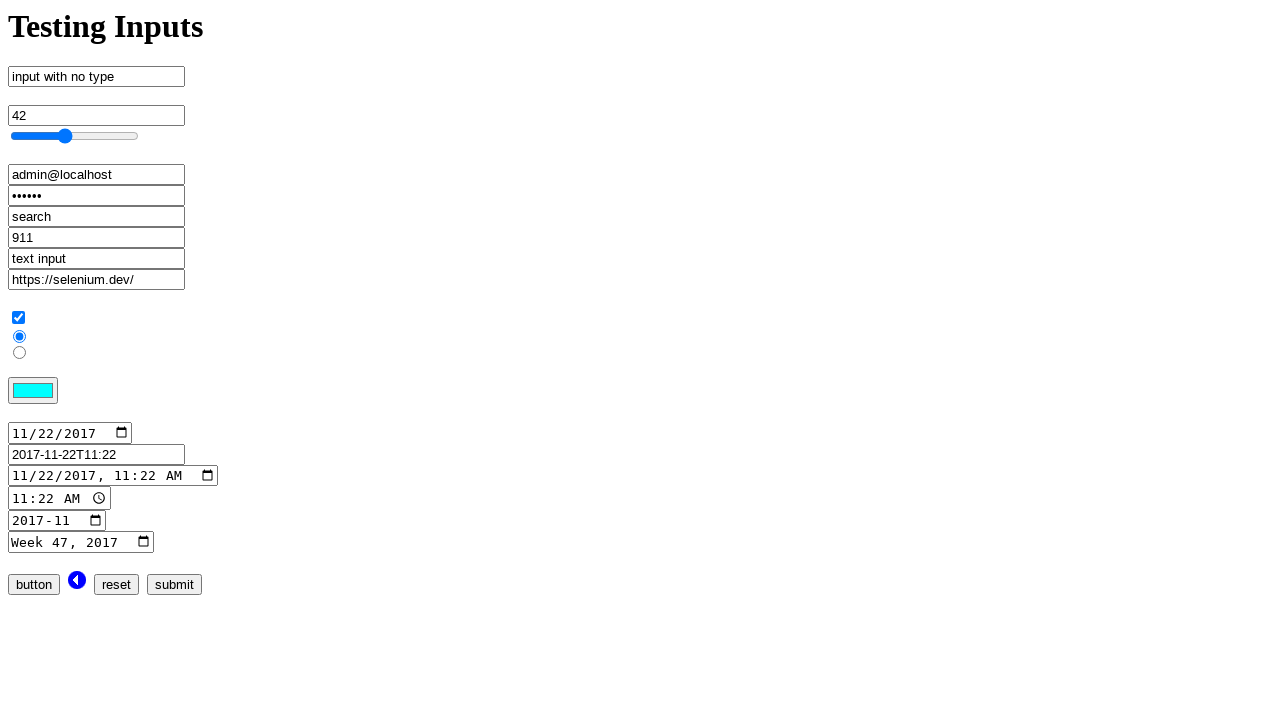

Asserted that backgroundColor property is not None
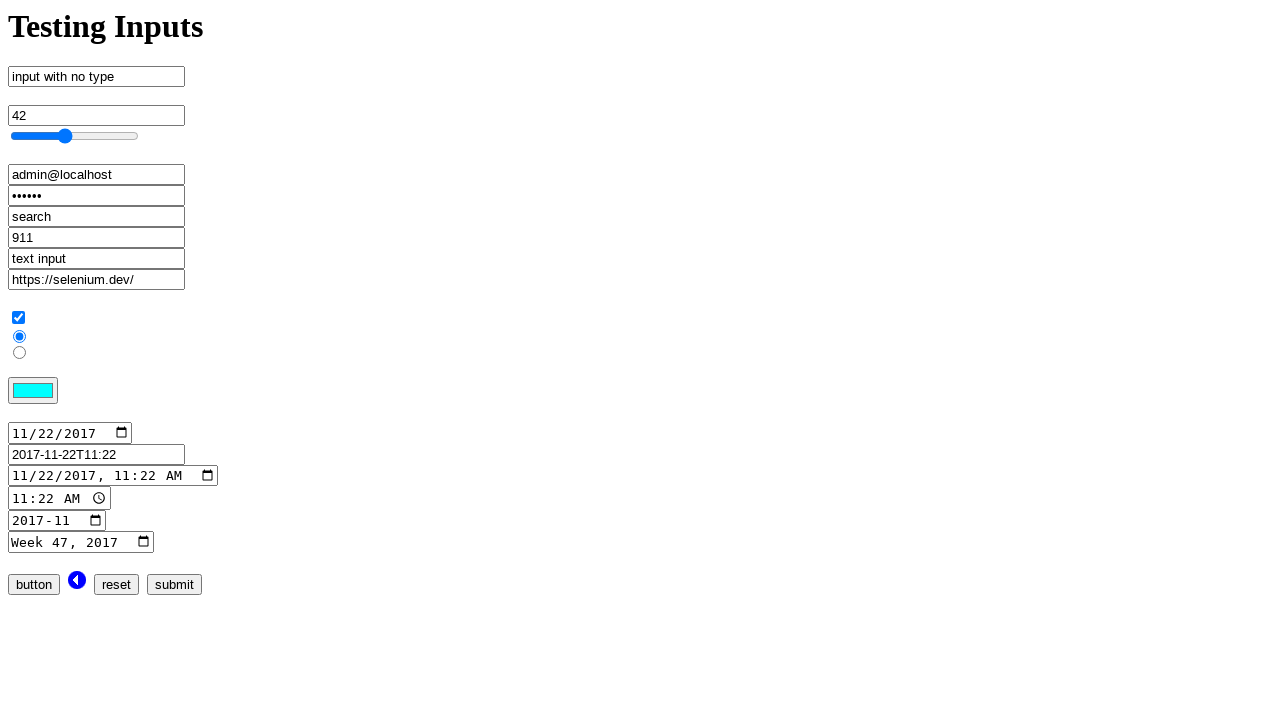

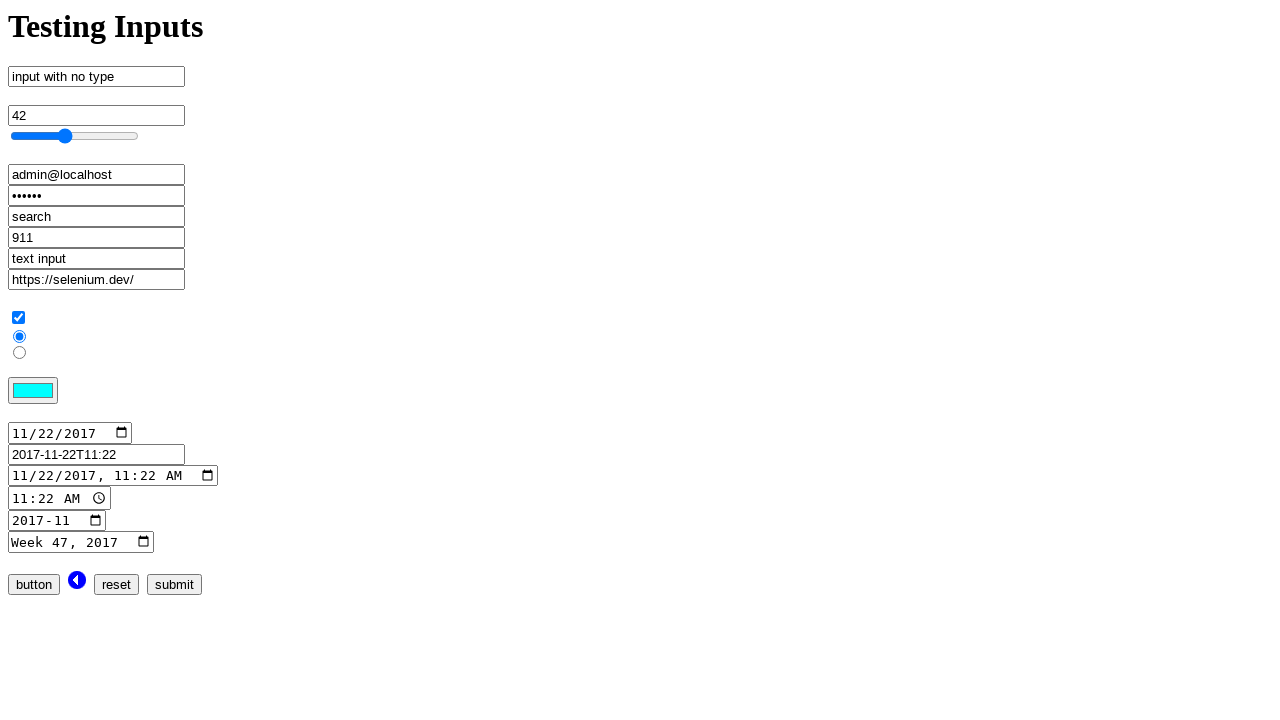